Tests the dropdown select menu by selecting an option and verifying the selection

Starting URL: https://bonigarcia.dev/selenium-webdriver-java/web-form.html

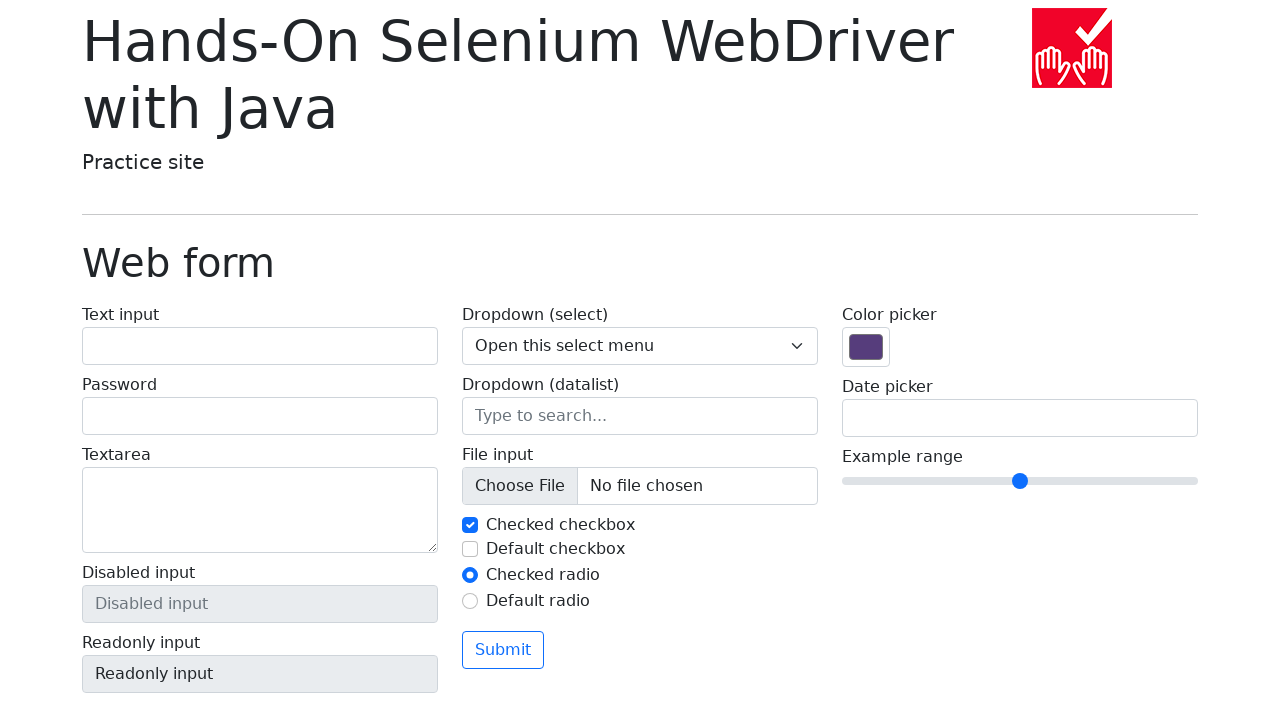

Located dropdown label element
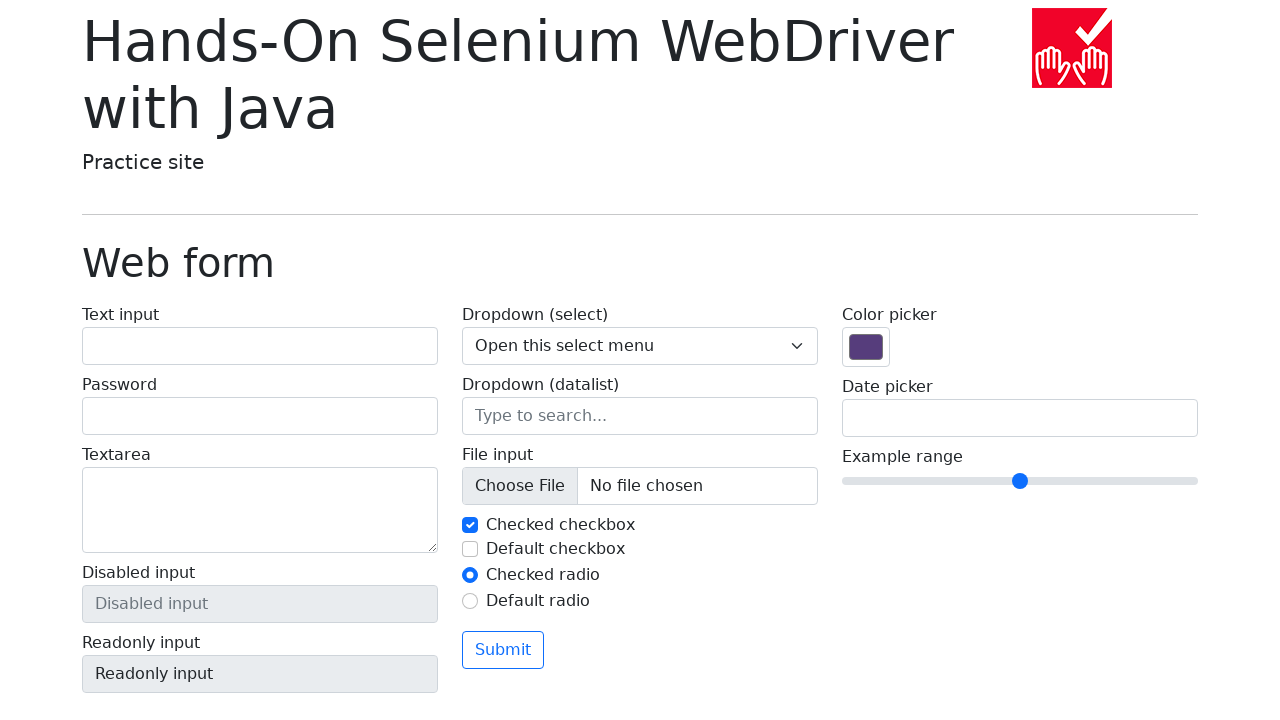

Retrieved dropdown label text: 'Dropdown (select)'
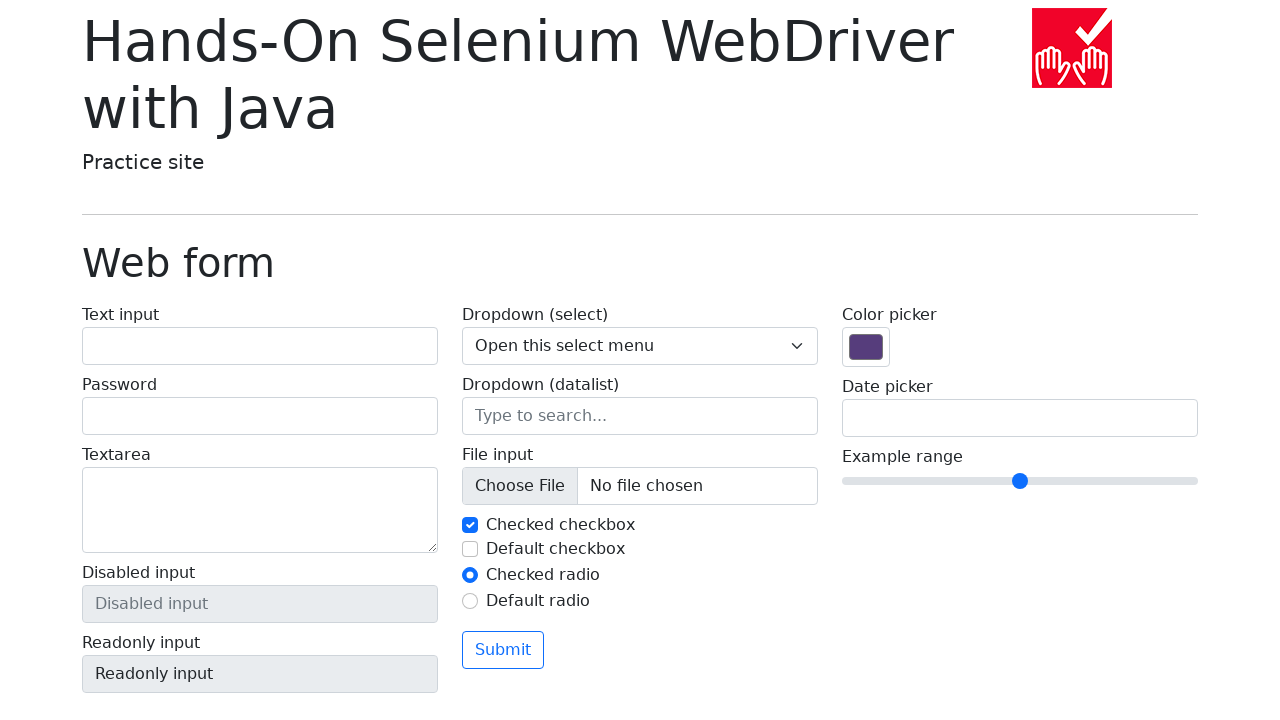

Verified dropdown label text matches expected value
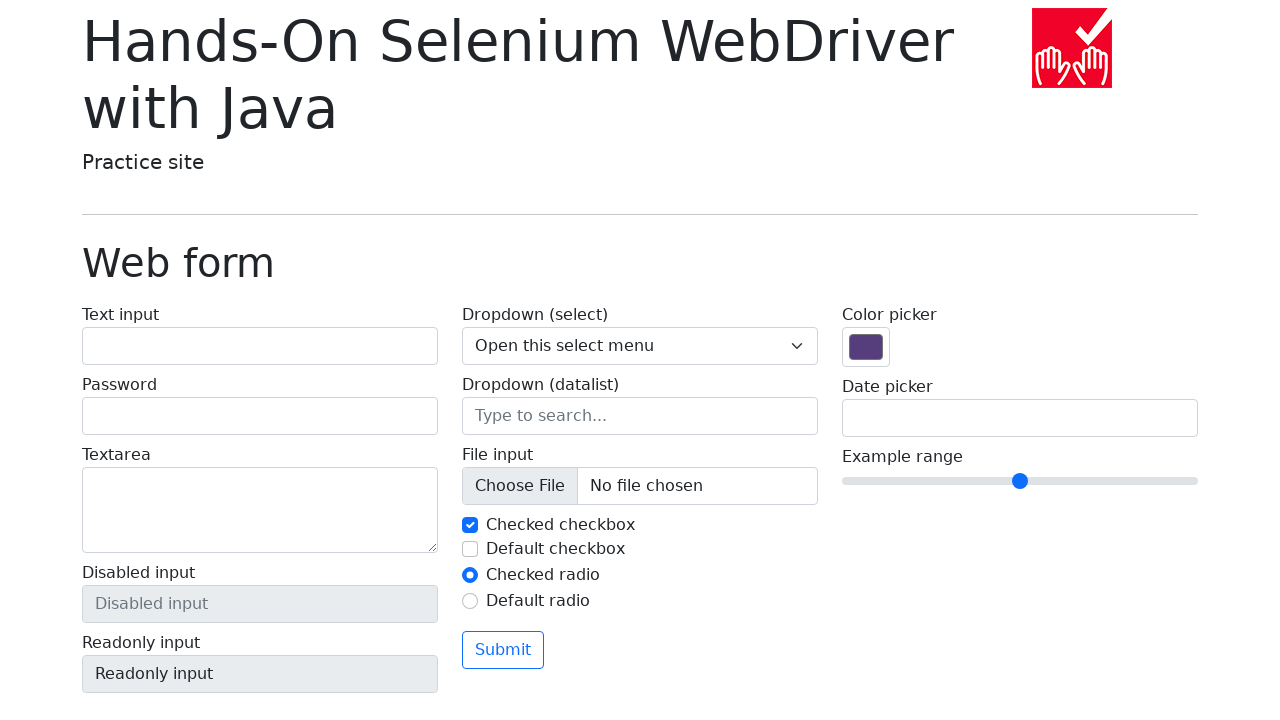

Selected dropdown option with value '2' on .form-select
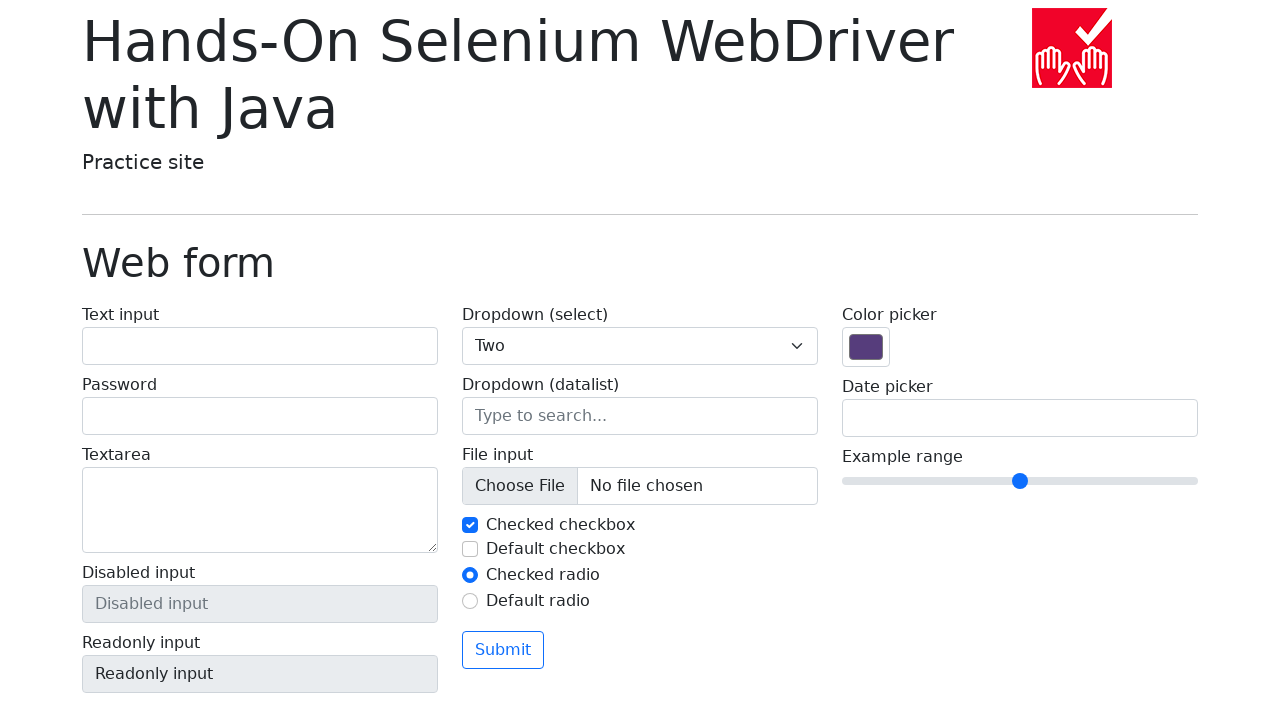

Located the checked dropdown option
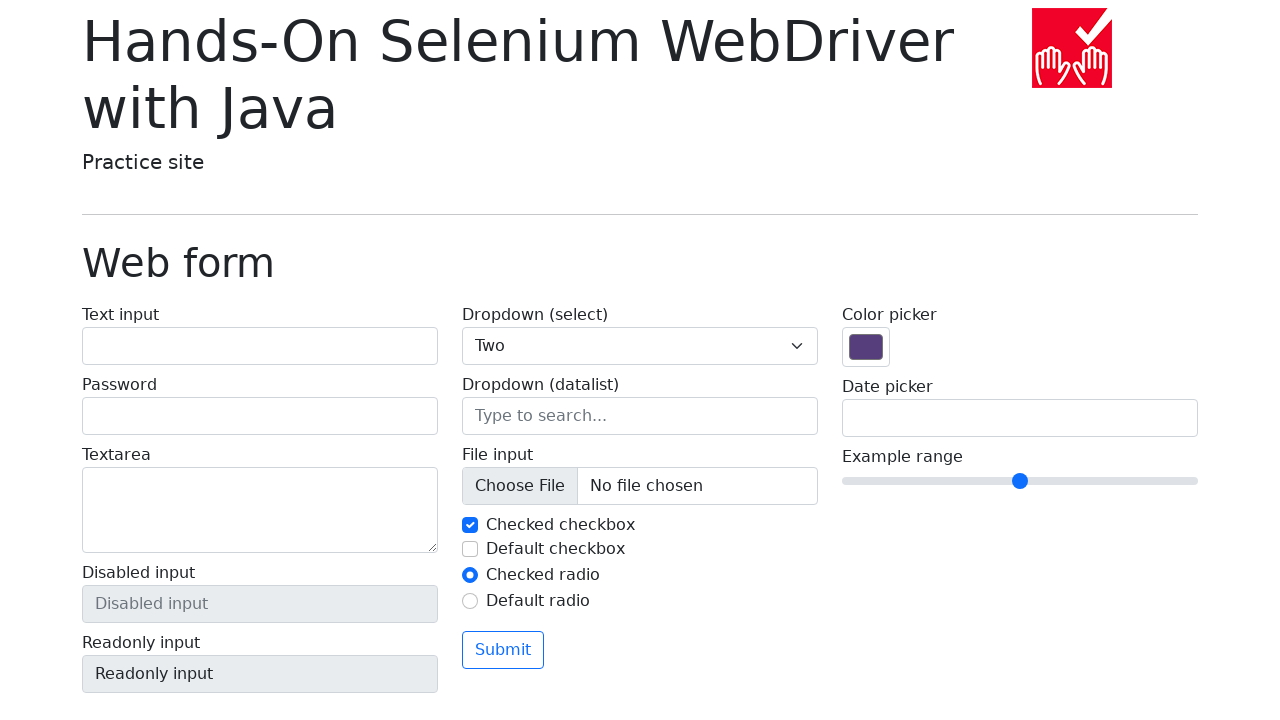

Verified selected dropdown option text is 'Two'
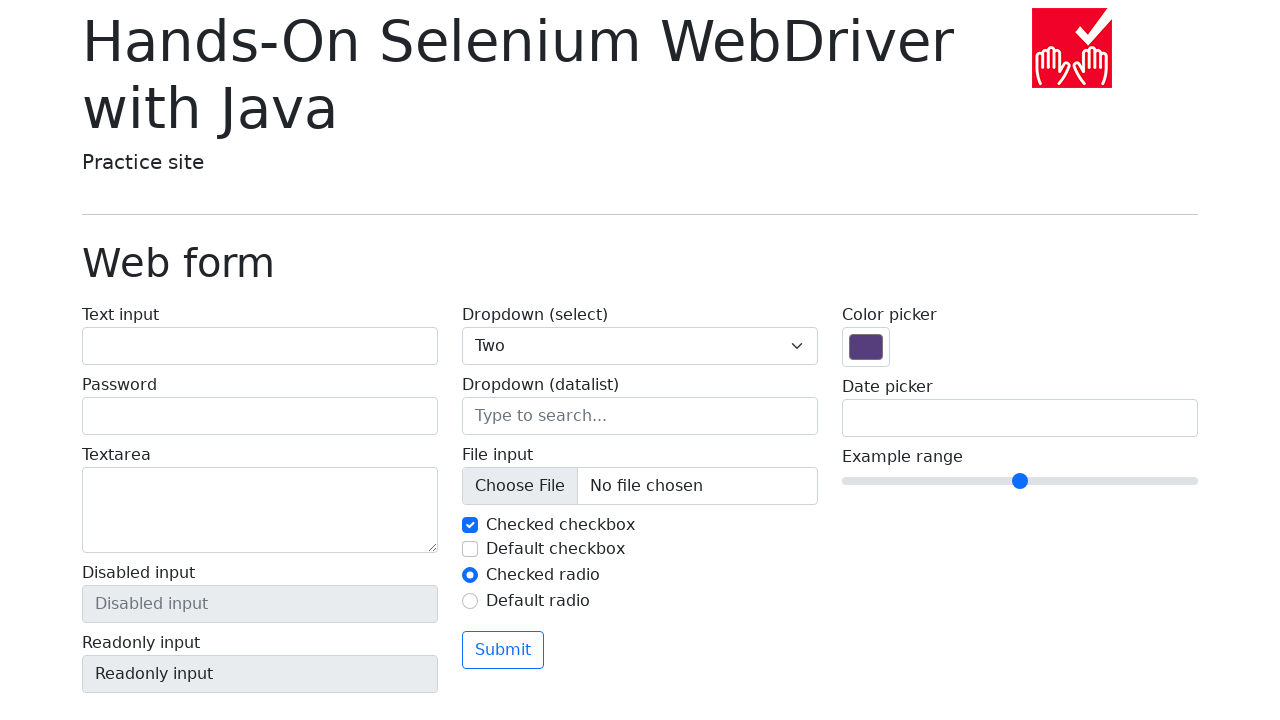

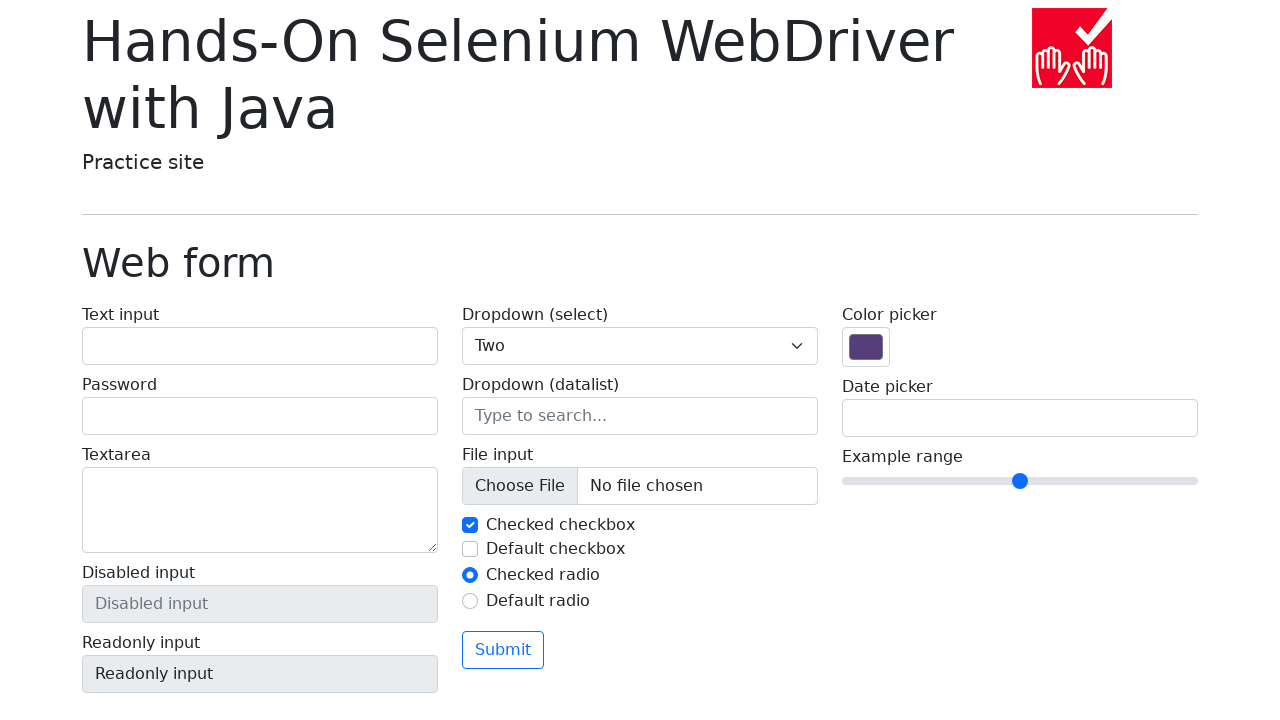